Tests the addition functionality of an online calculator by entering two numbers and clicking the sum button, then verifying the result

Starting URL: https://antoniotrindade.com.br/treinoautomacao/desafiosoma.html

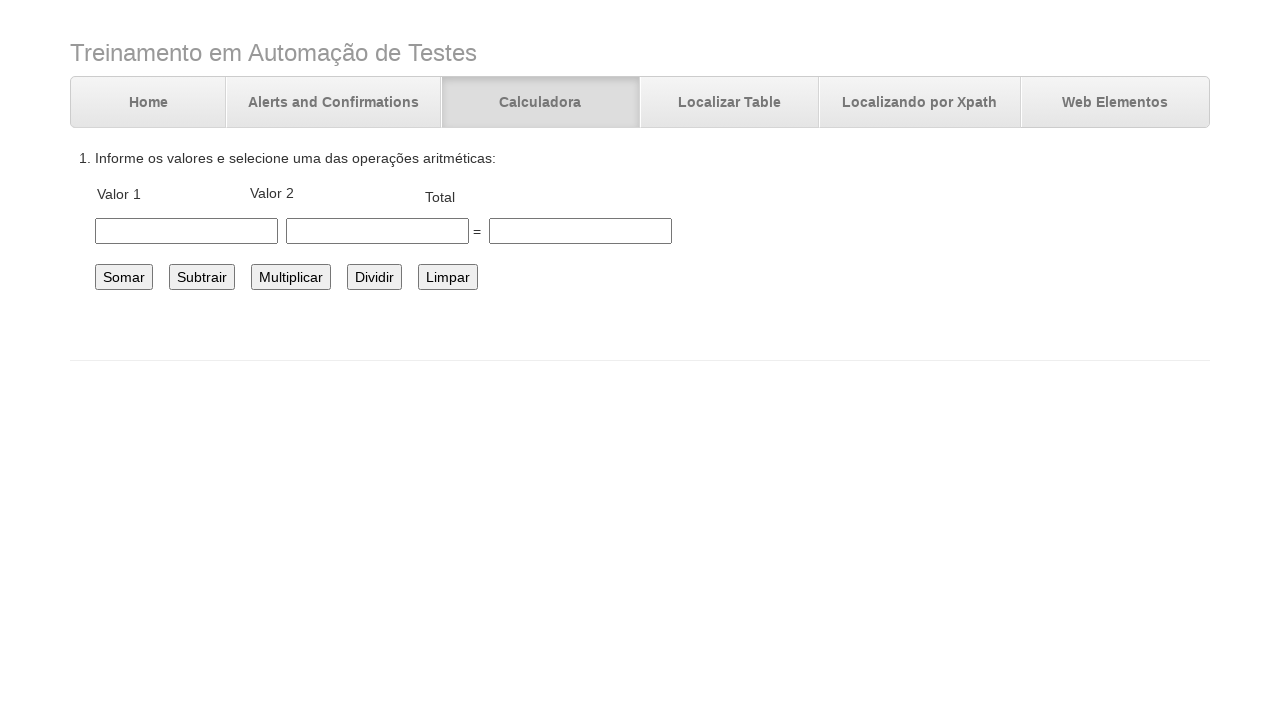

Entered first number 20.0 in the first input field on #number1
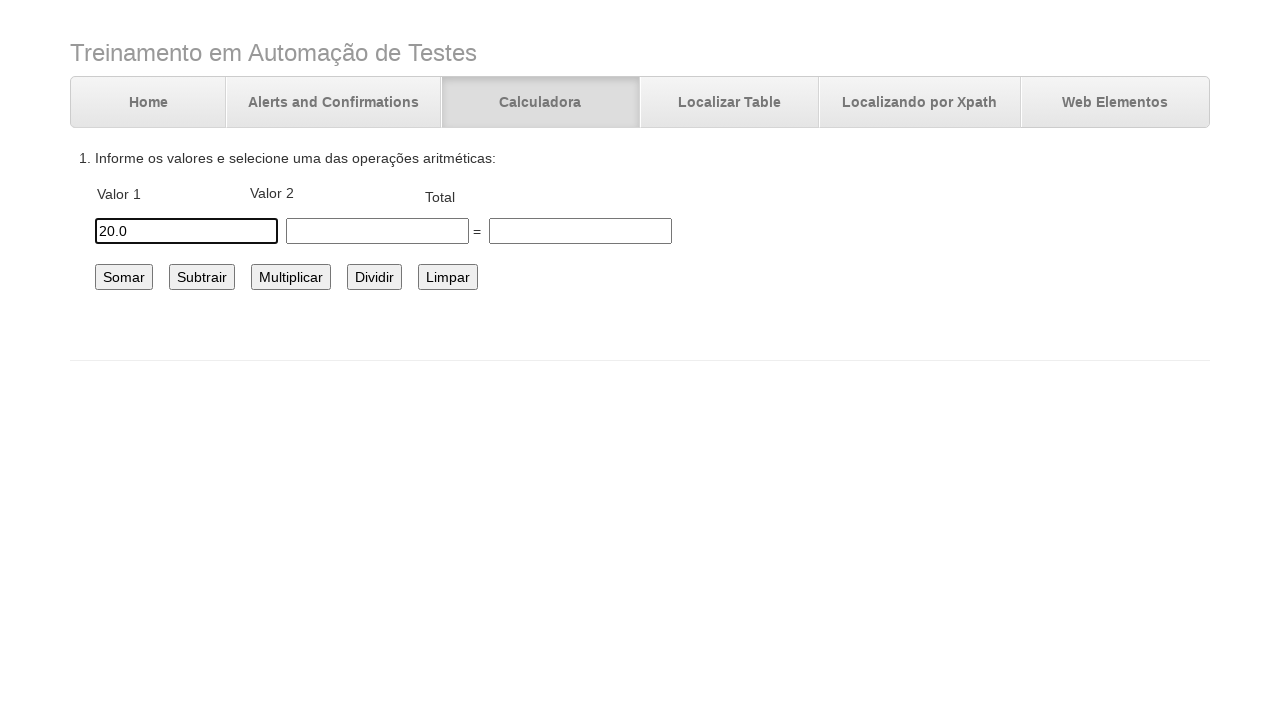

Entered second number 45.6 in the second input field on #number2
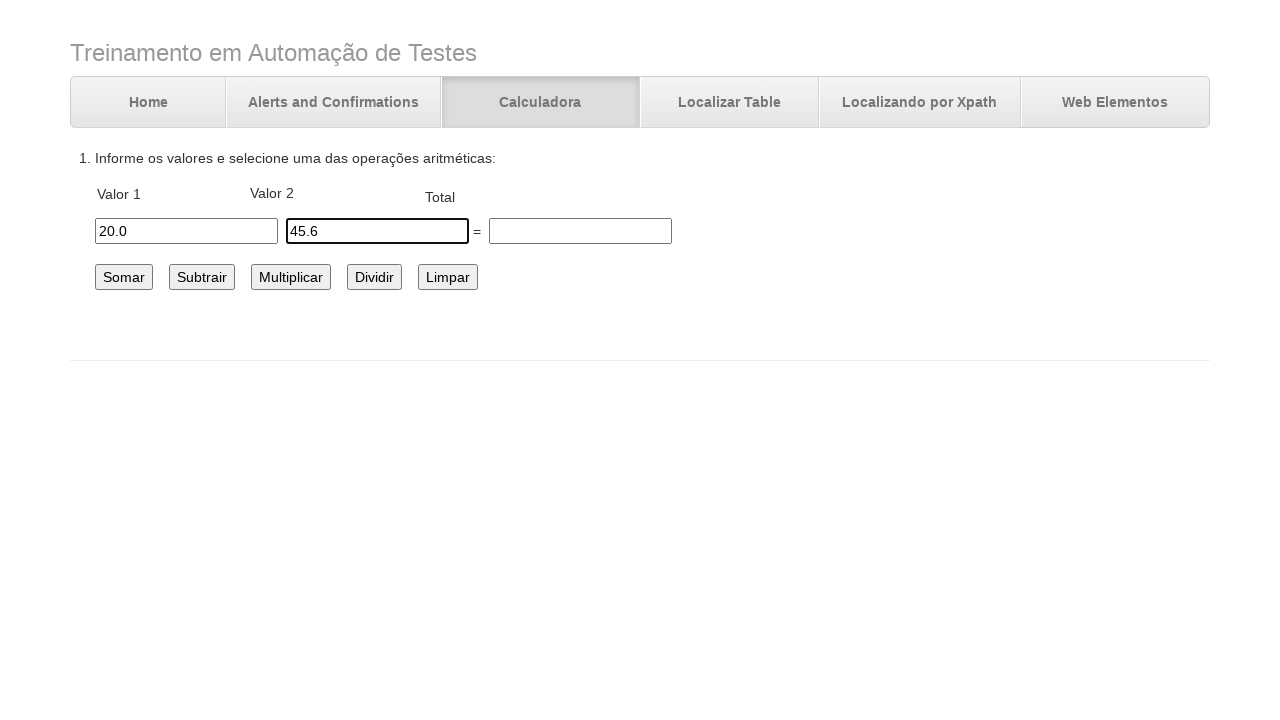

Clicked the Somar (sum) button to calculate the result at (124, 277) on input[value='Somar']
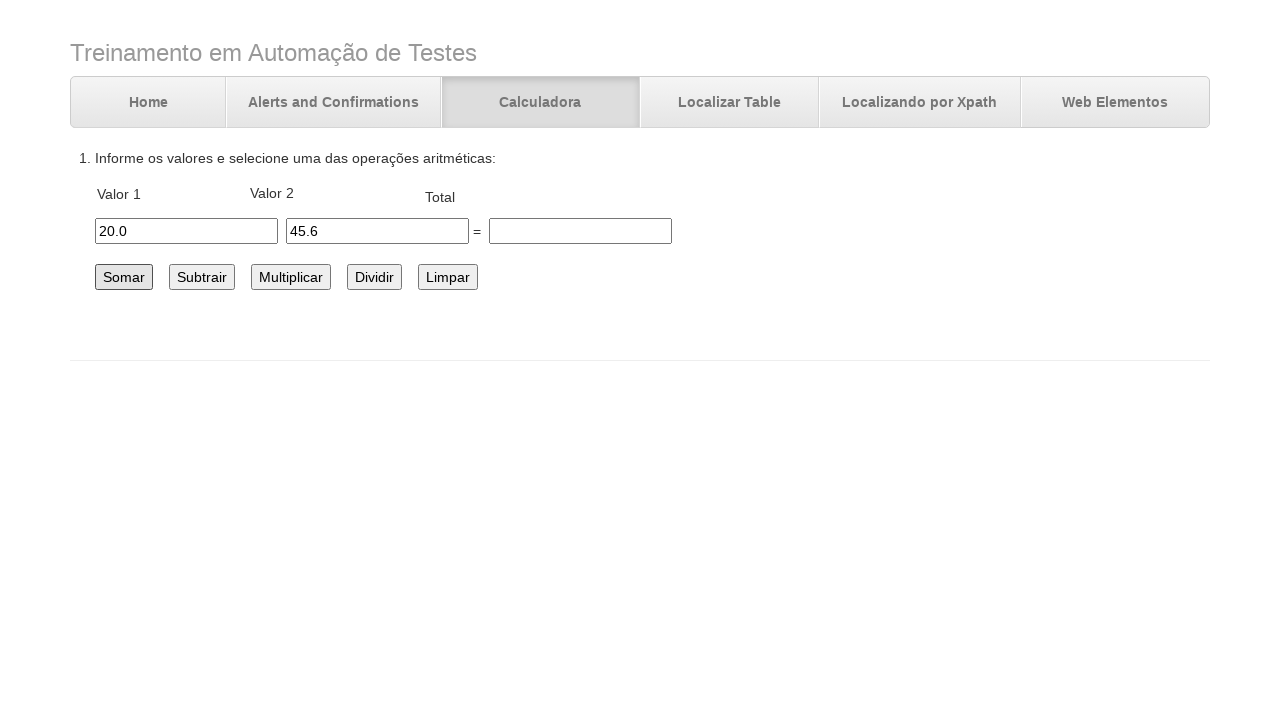

Verified that the sum result 65.6 appeared in the total field
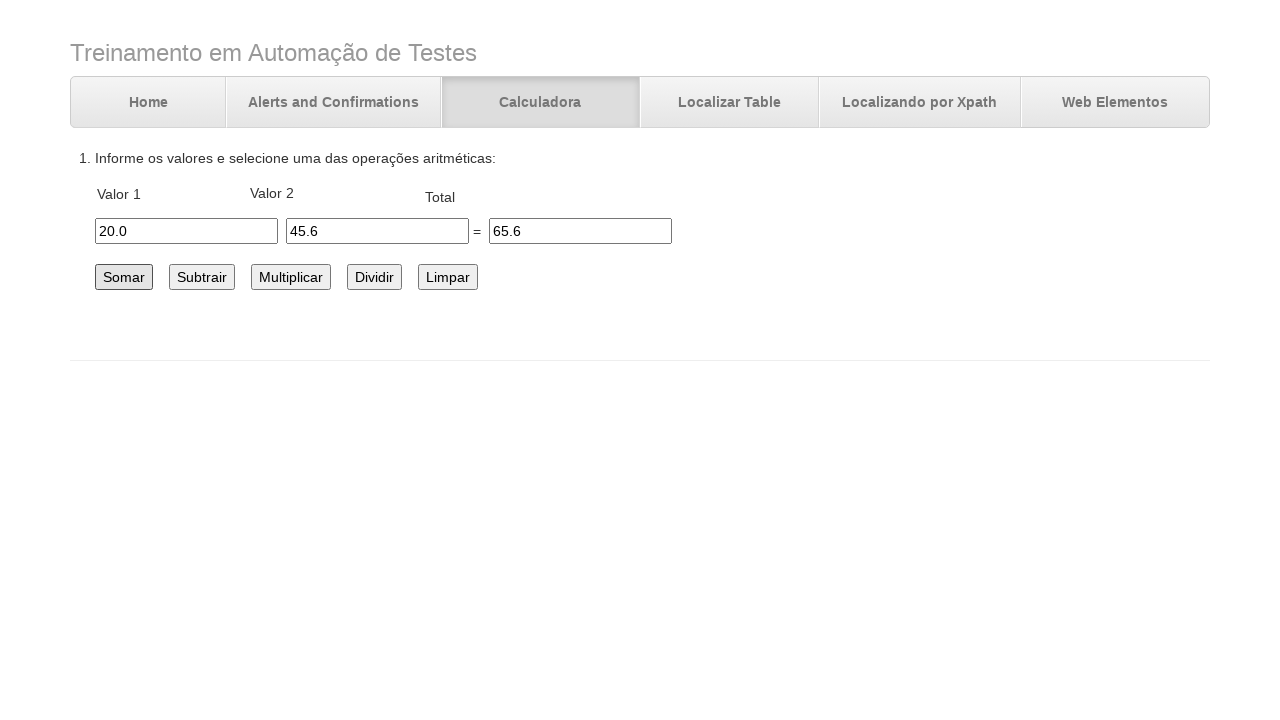

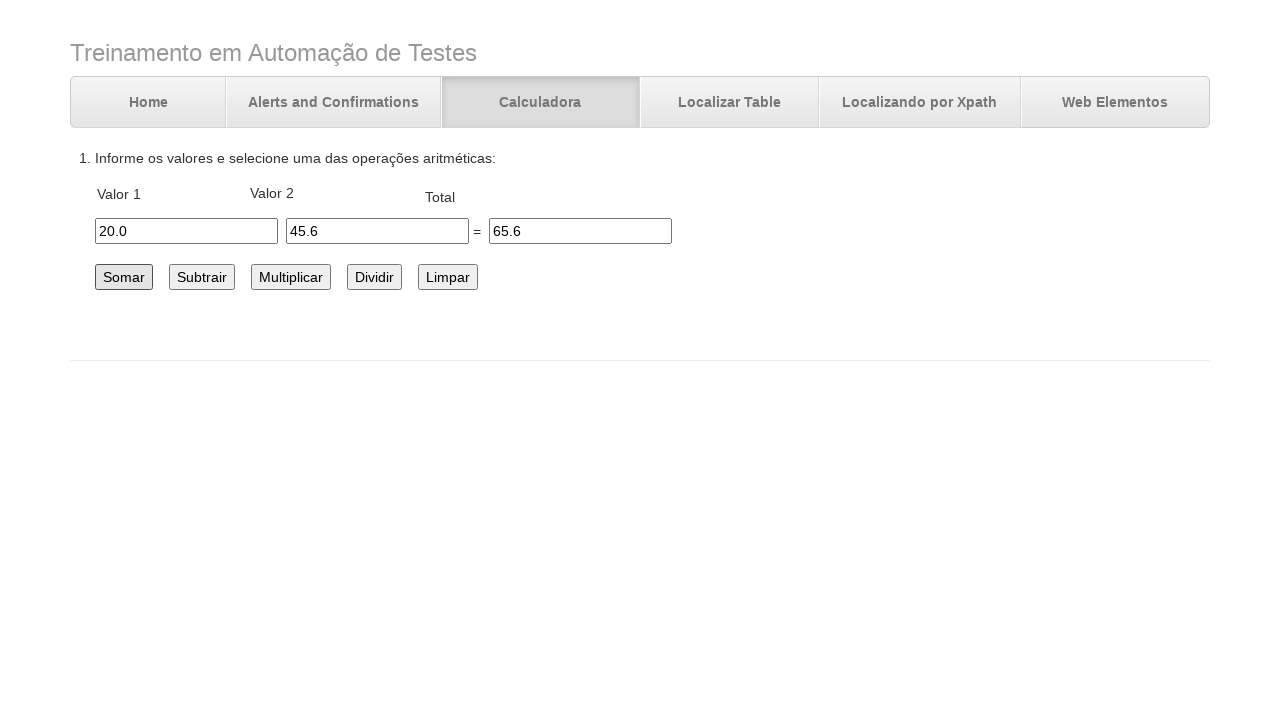